Tests the dynamic properties page by waiting for the "Enable After" button to become clickable, then verifying that its background color changes on hover.

Starting URL: https://demoqa.com/dynamic-properties

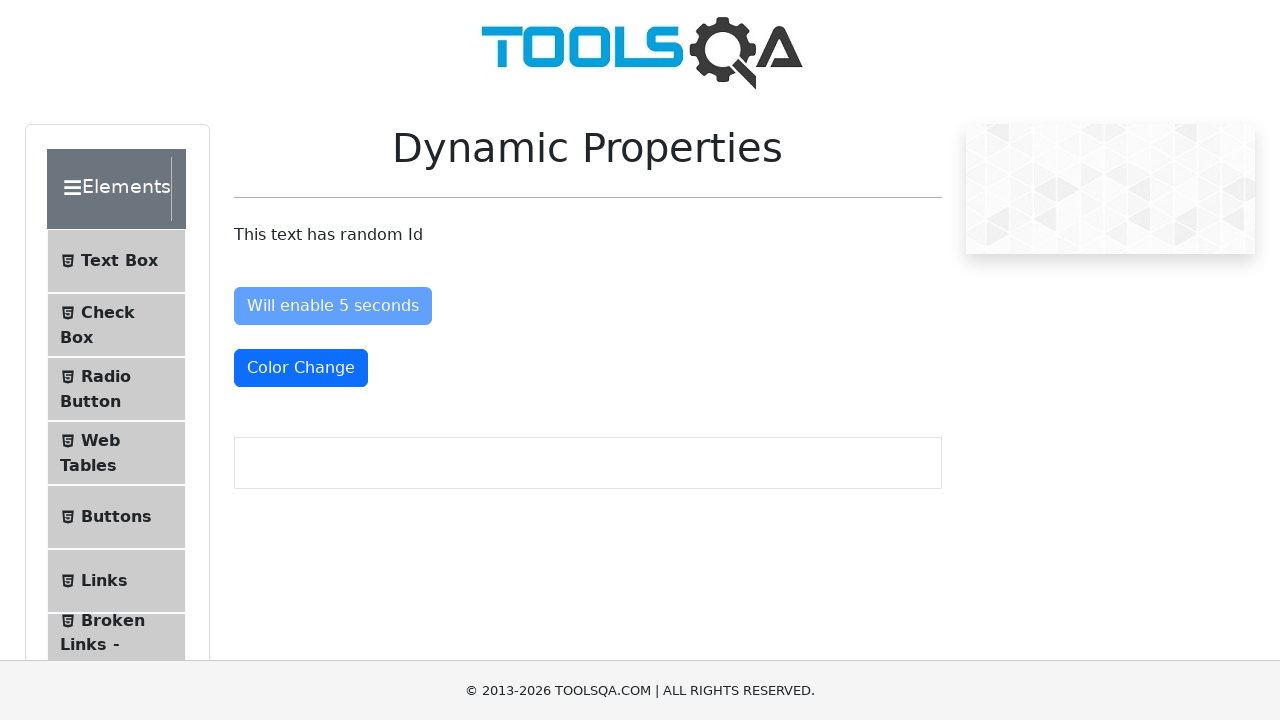

Enable After button is visible
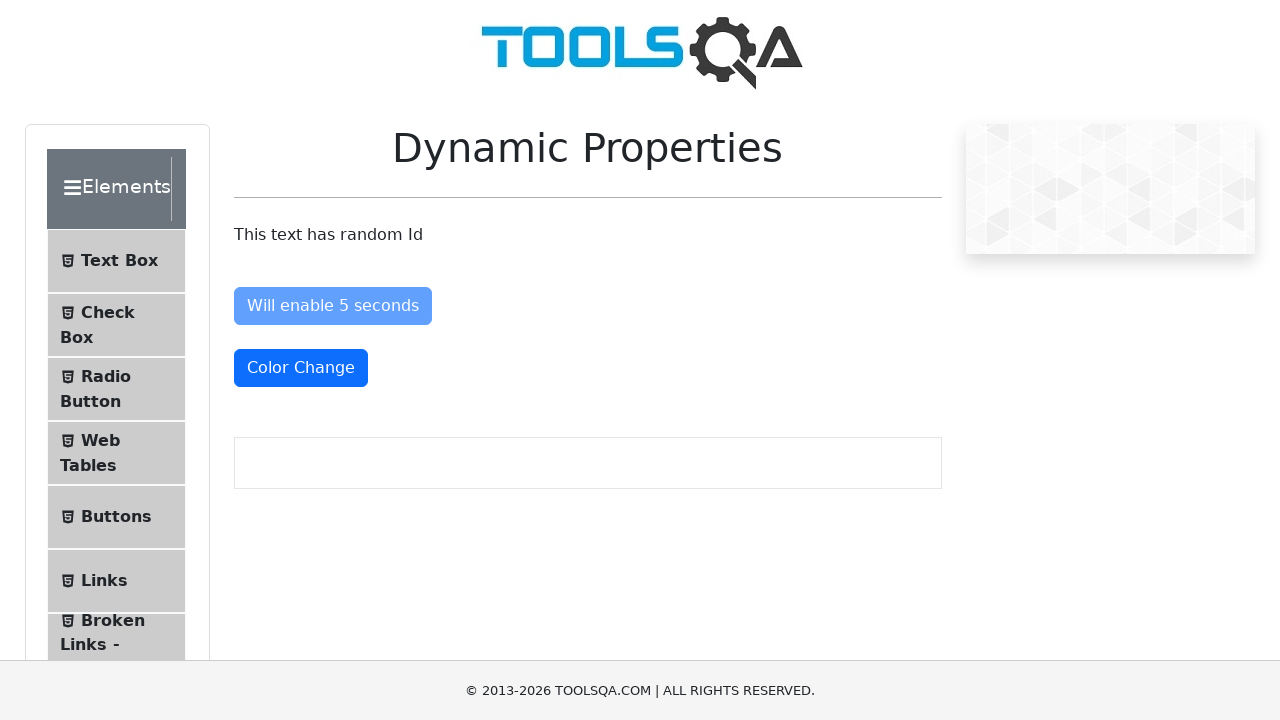

Enable After button became enabled after 5 seconds
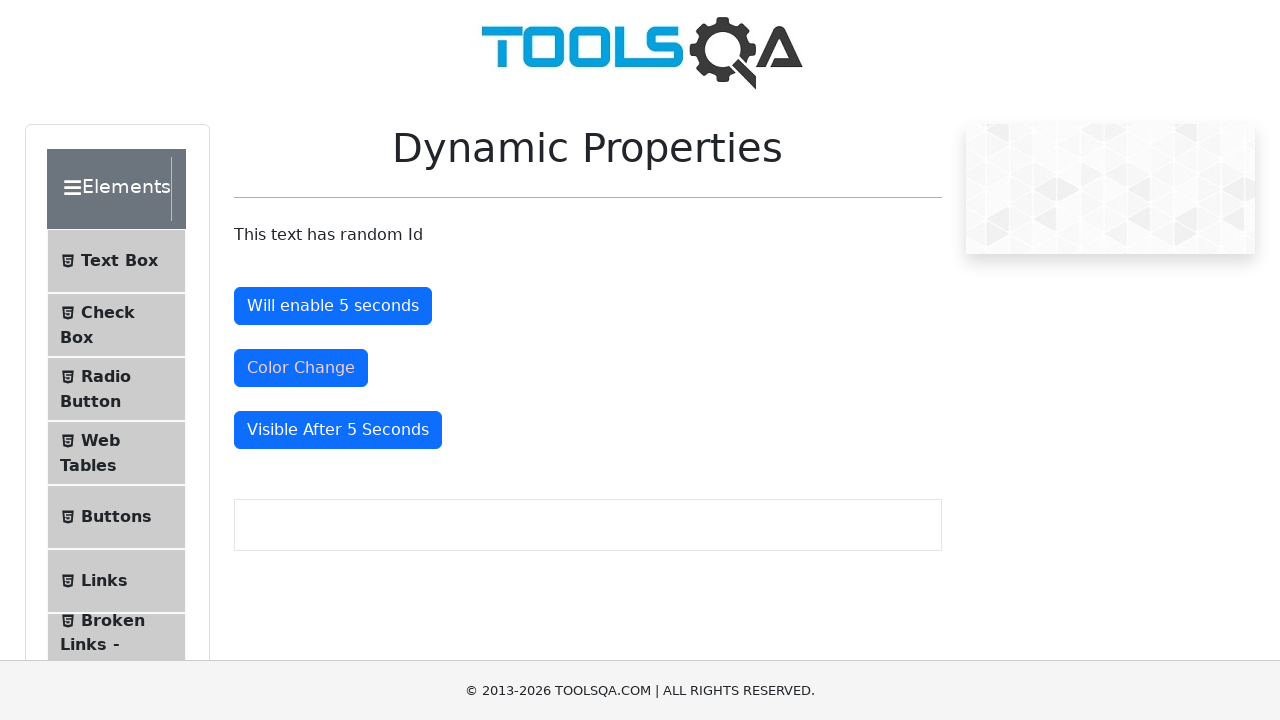

Captured background color before hover: rgb(13, 110, 253)
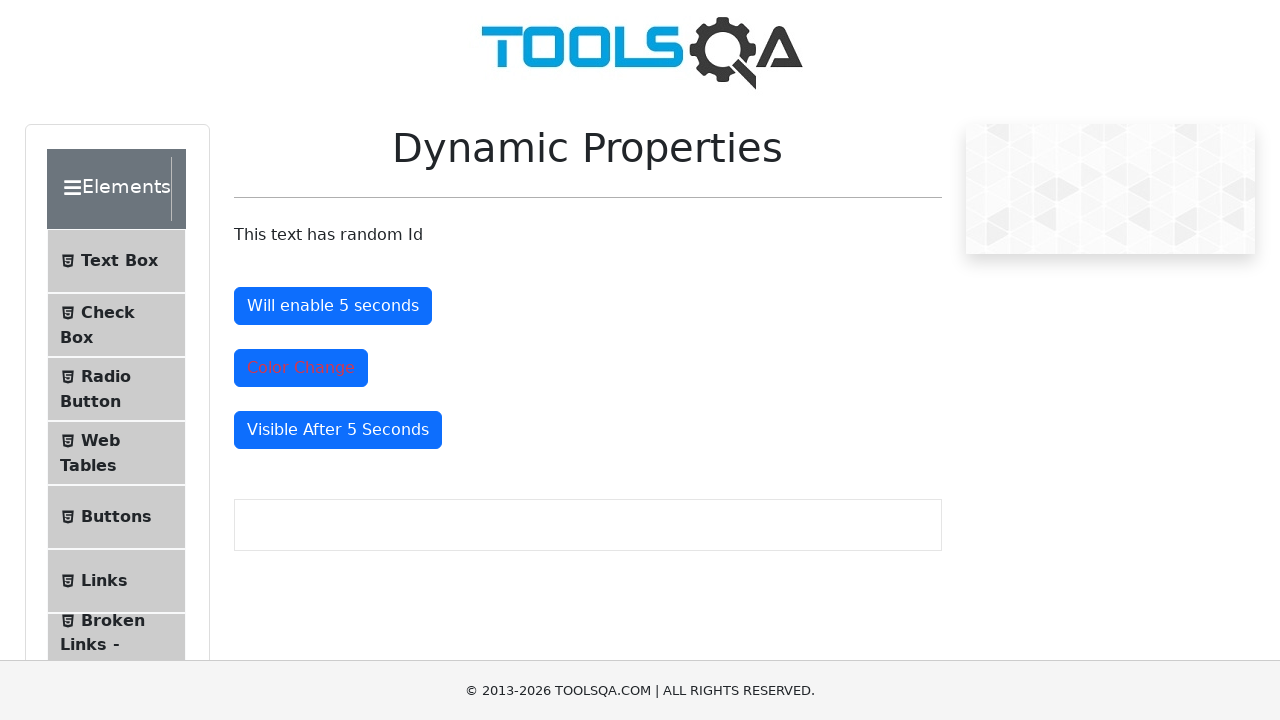

Hovered over the Enable After button at (333, 306) on #enableAfter
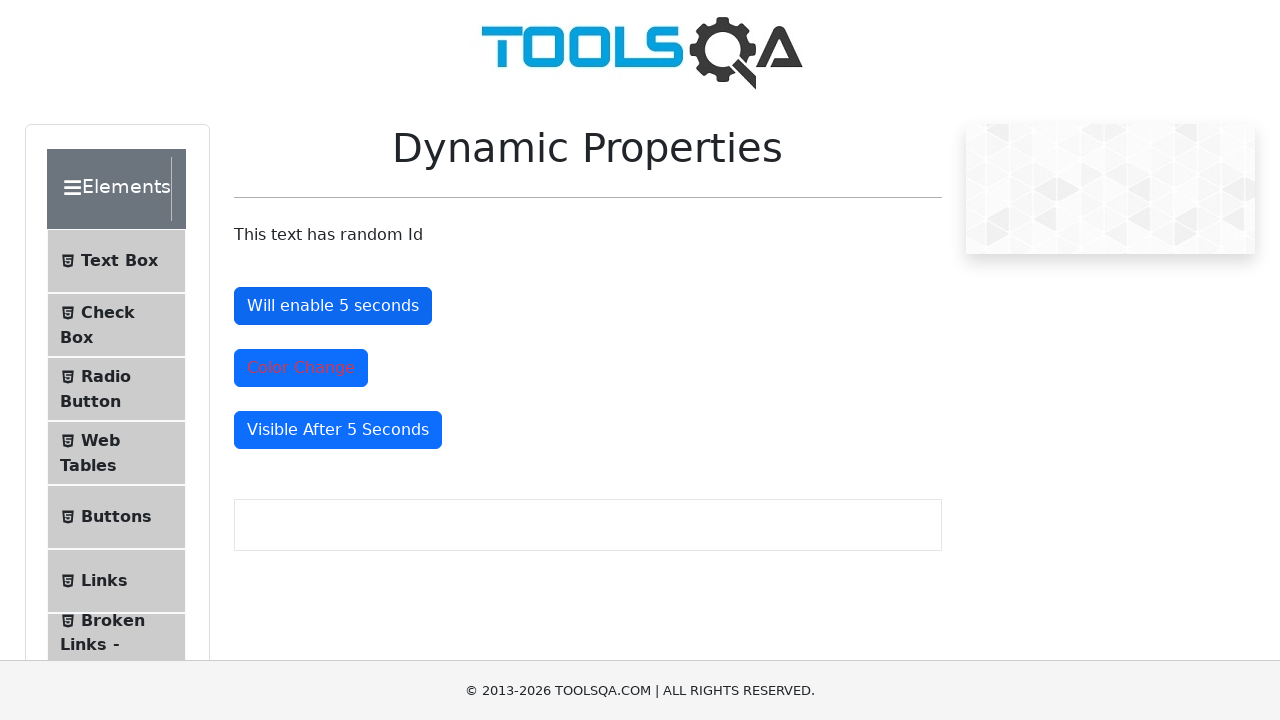

Captured background color after hover: rgb(11, 94, 215)
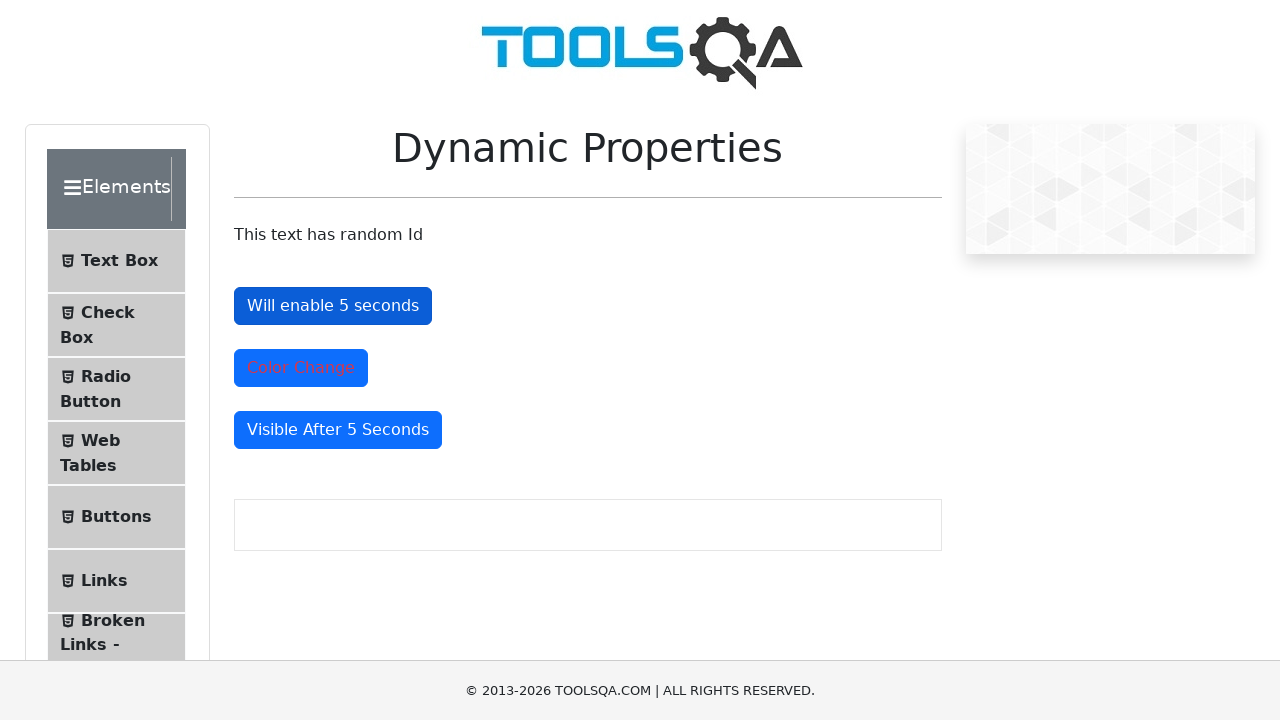

Verified background color changed on hover
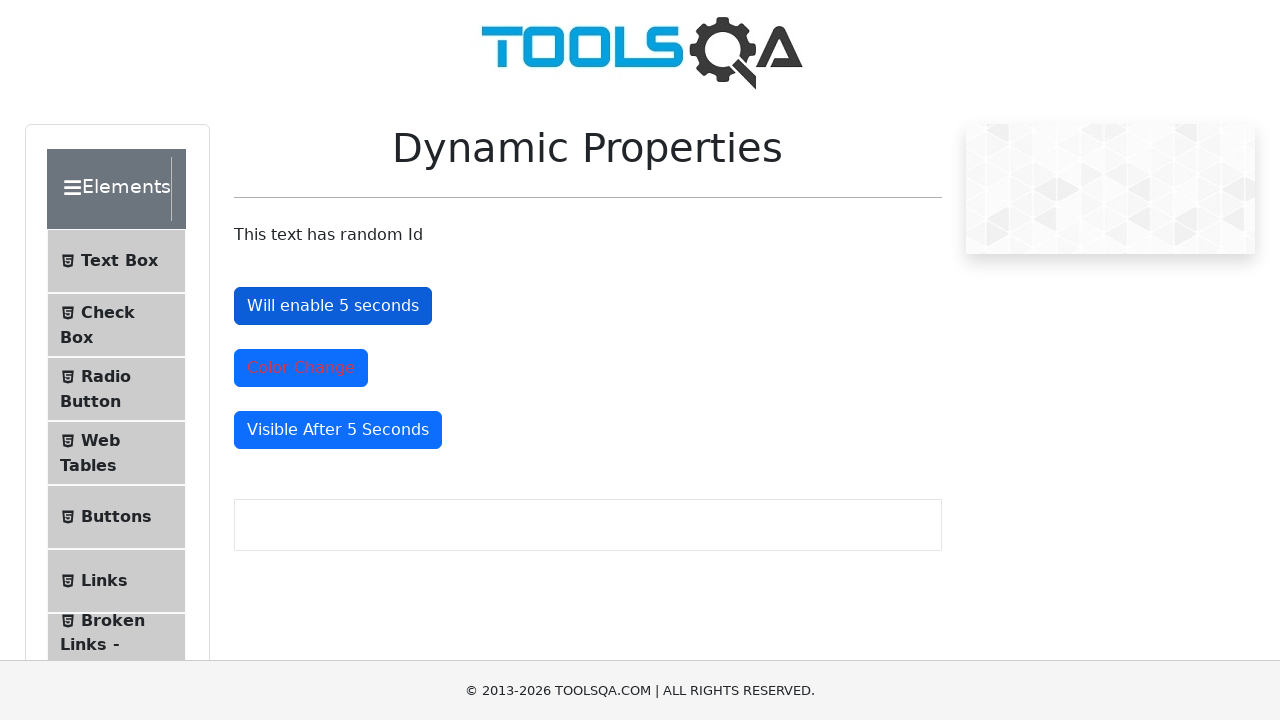

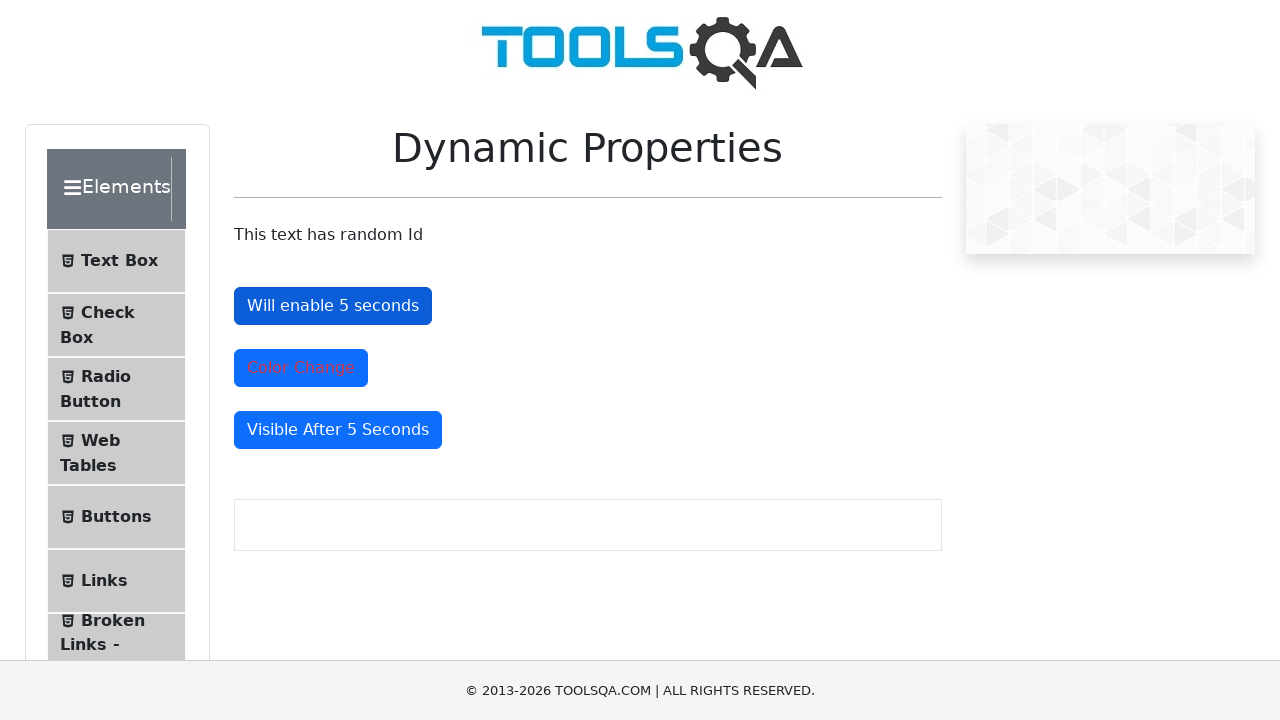